Tests drag and drop functionality by dragging an element from its original position to a drop zone

Starting URL: https://v1.training-support.net/selenium/drag-drop

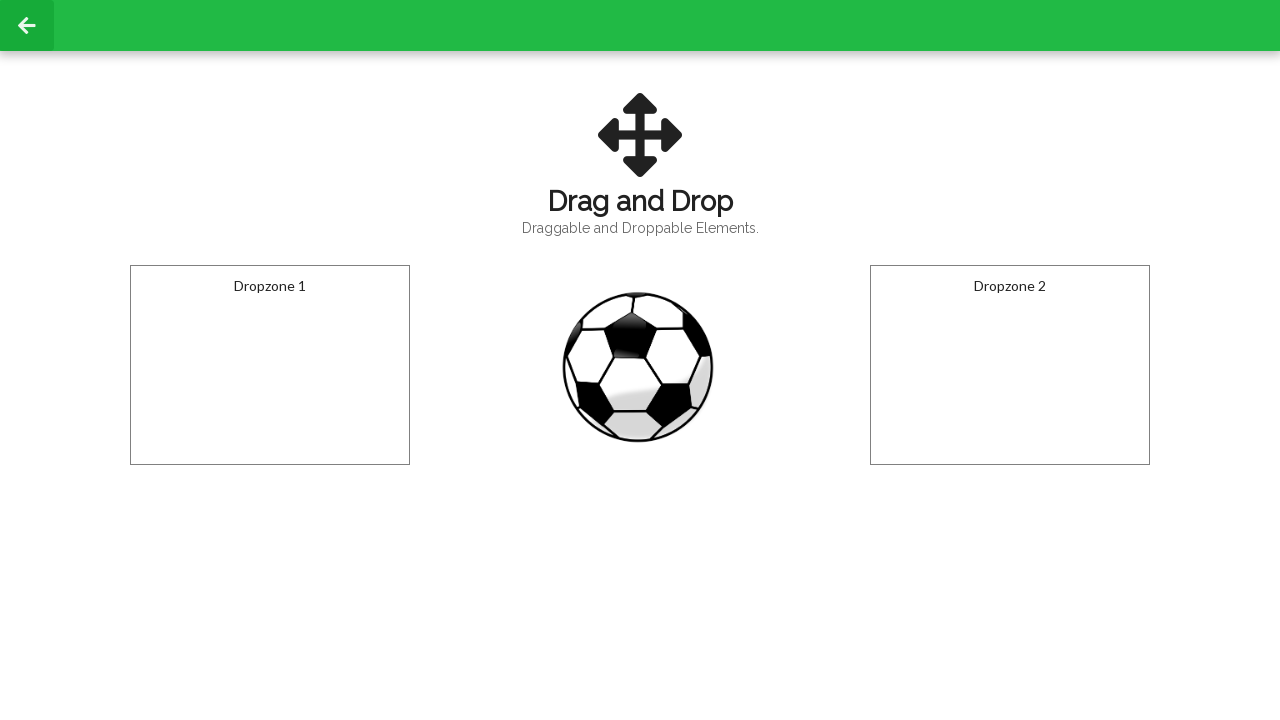

Located draggable element
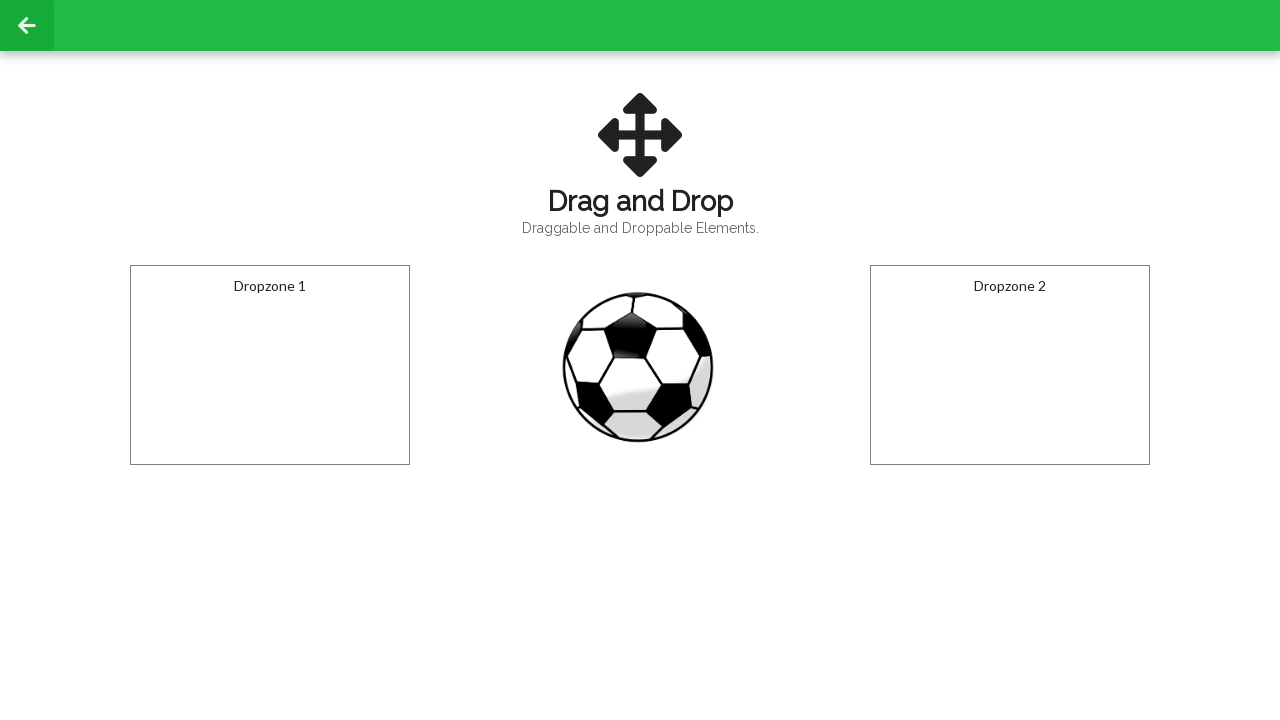

Located drop zone
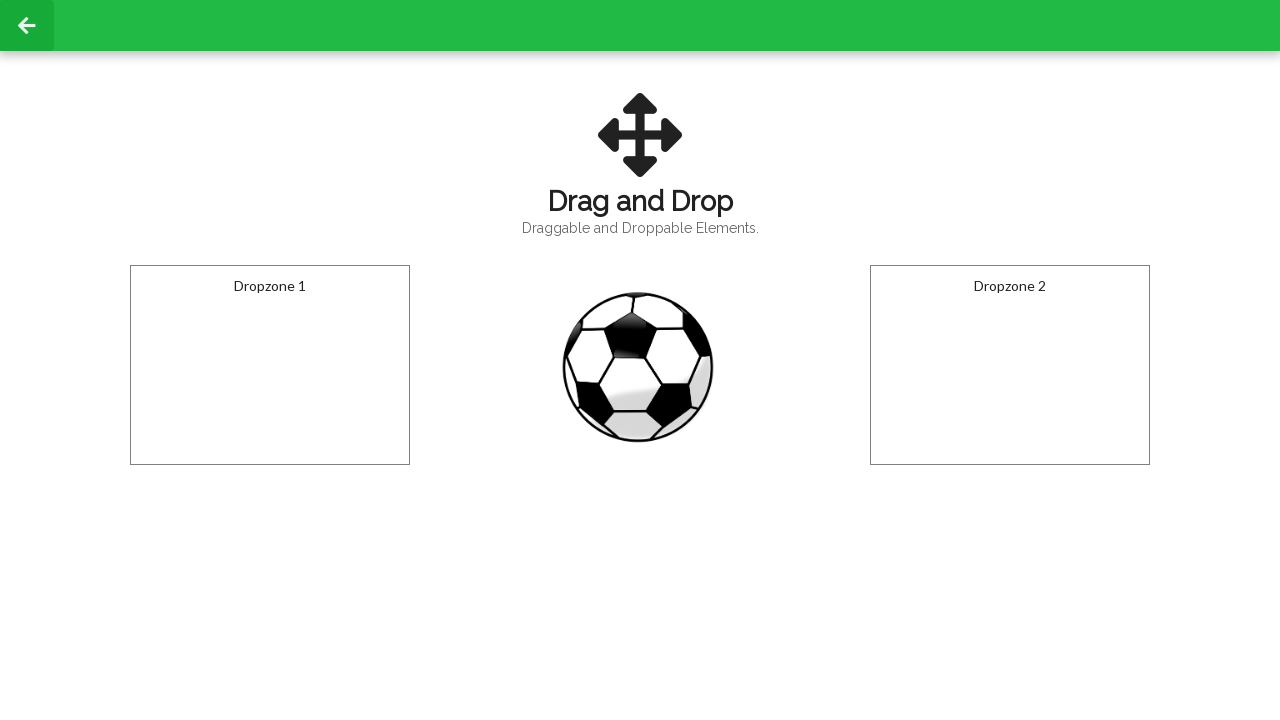

Dragged element to drop zone at (270, 365)
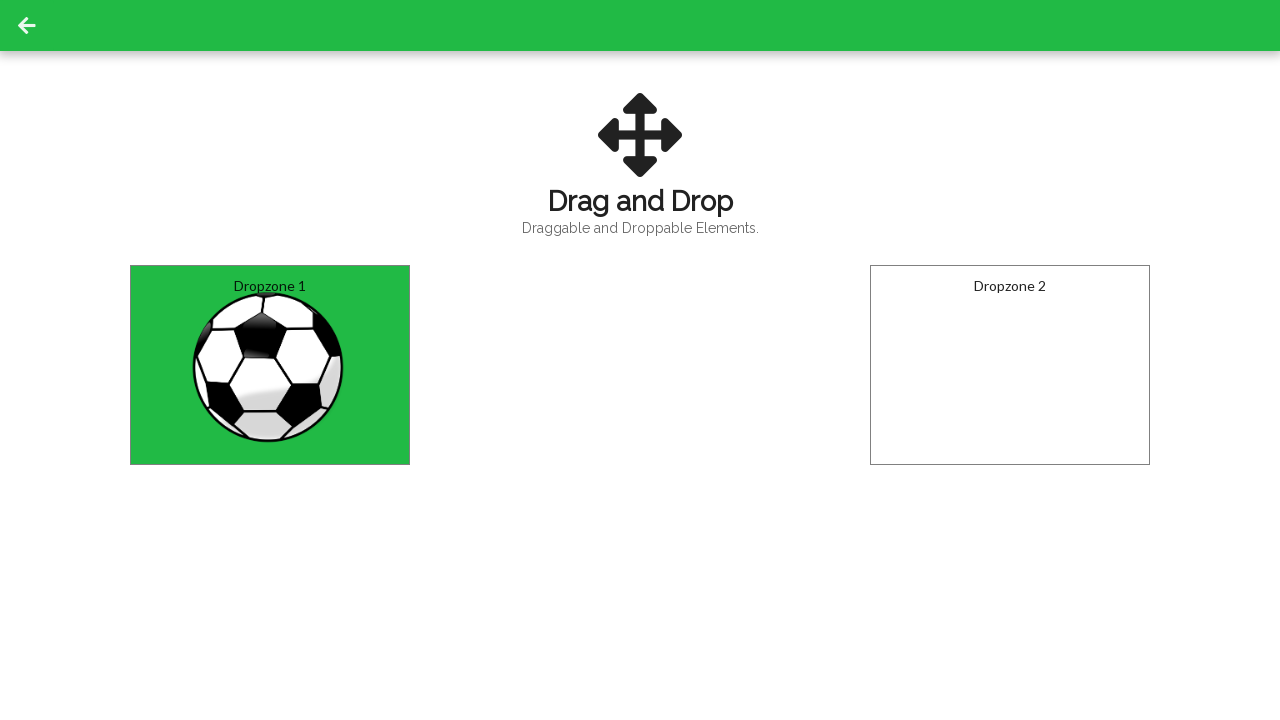

Waited 2 seconds for drop action to complete
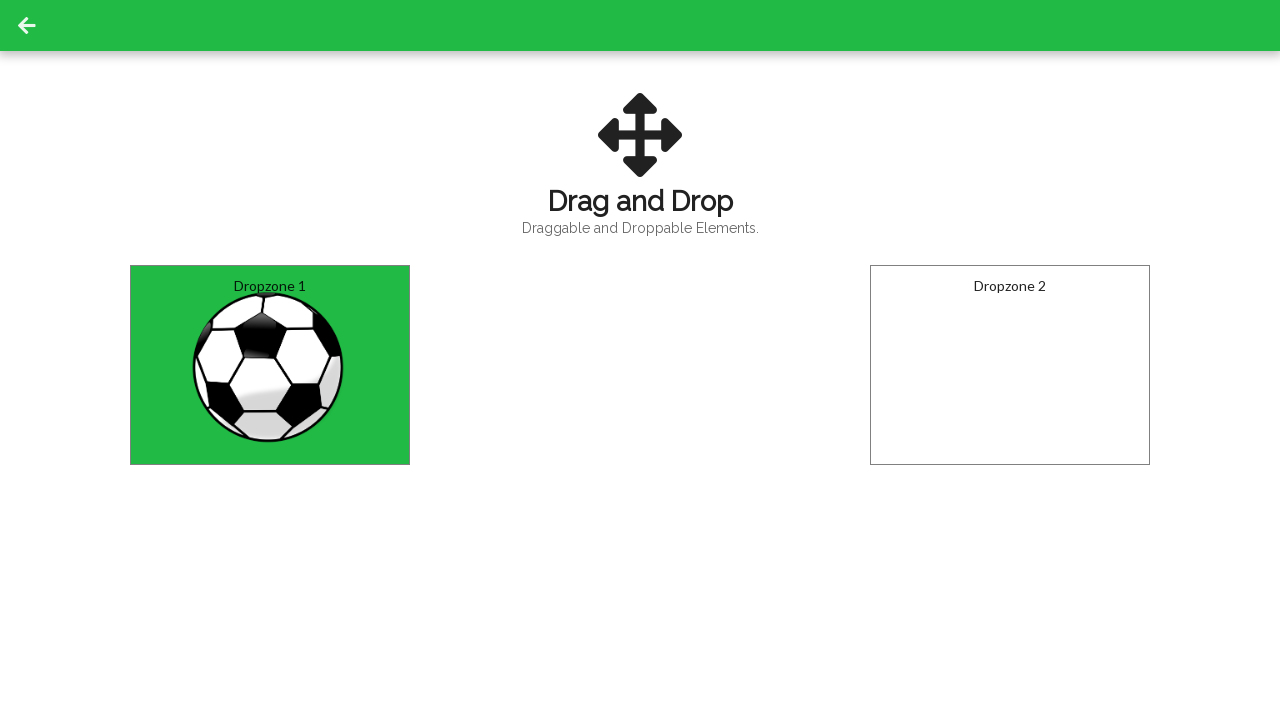

Retrieved text content from drop zone
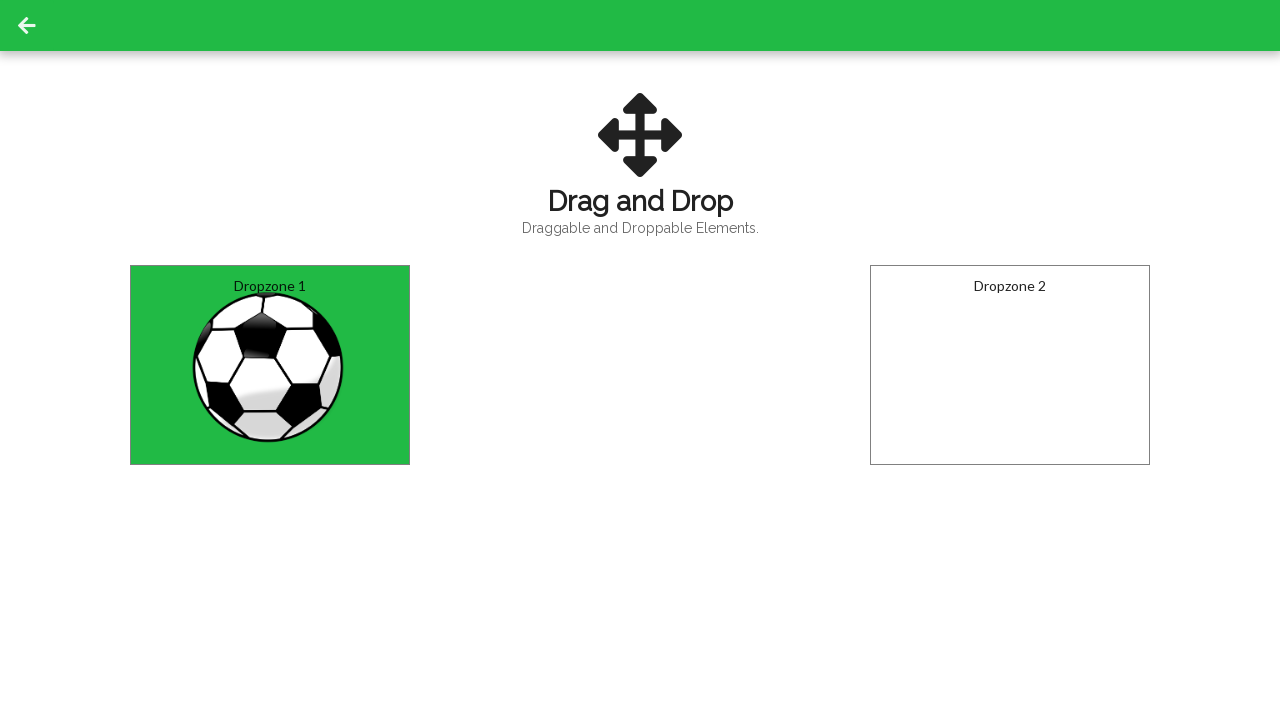

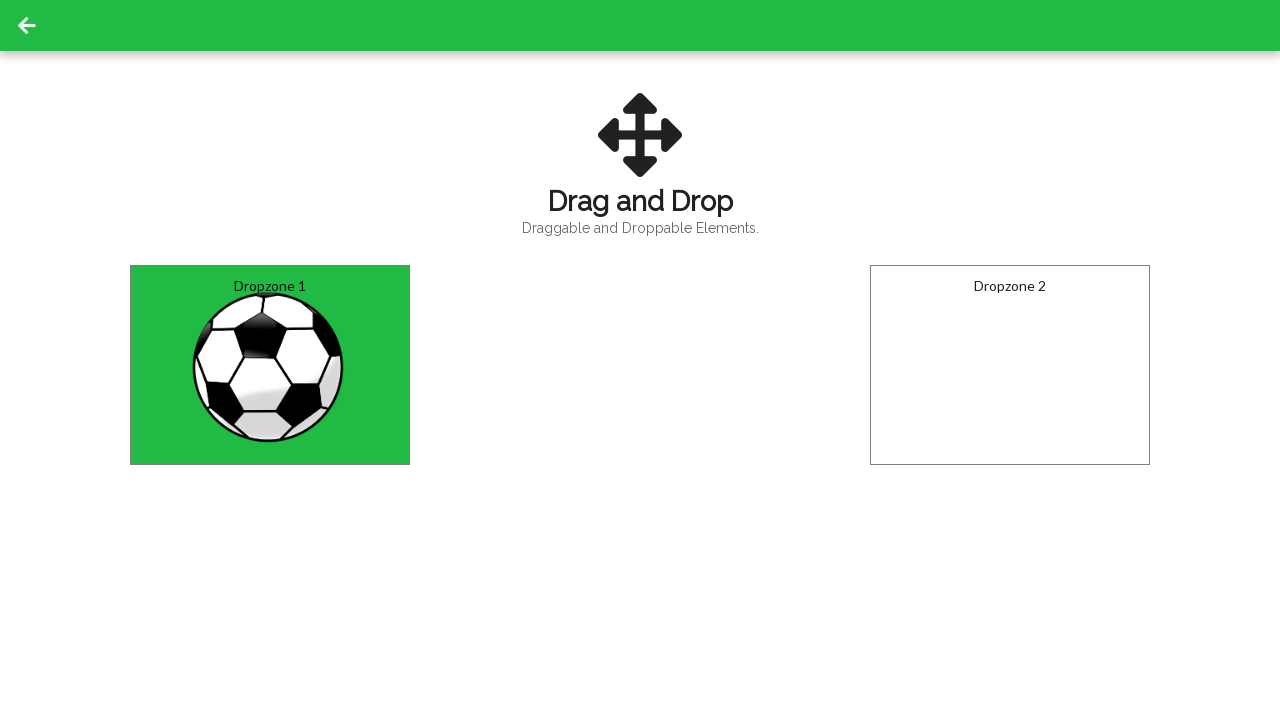